Tests adding multiple todo items to the list and verifies they appear correctly

Starting URL: https://demo.playwright.dev/todomvc

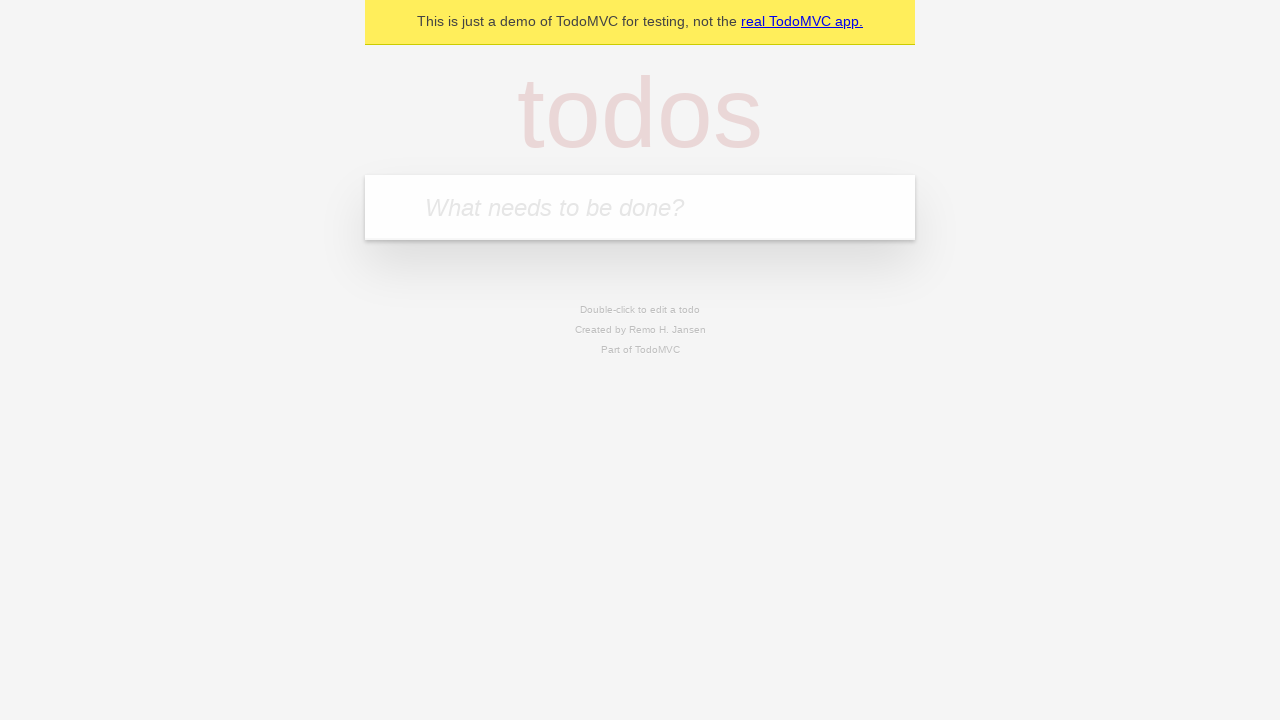

Filled new todo input with 'buy some cheese' on .new-todo
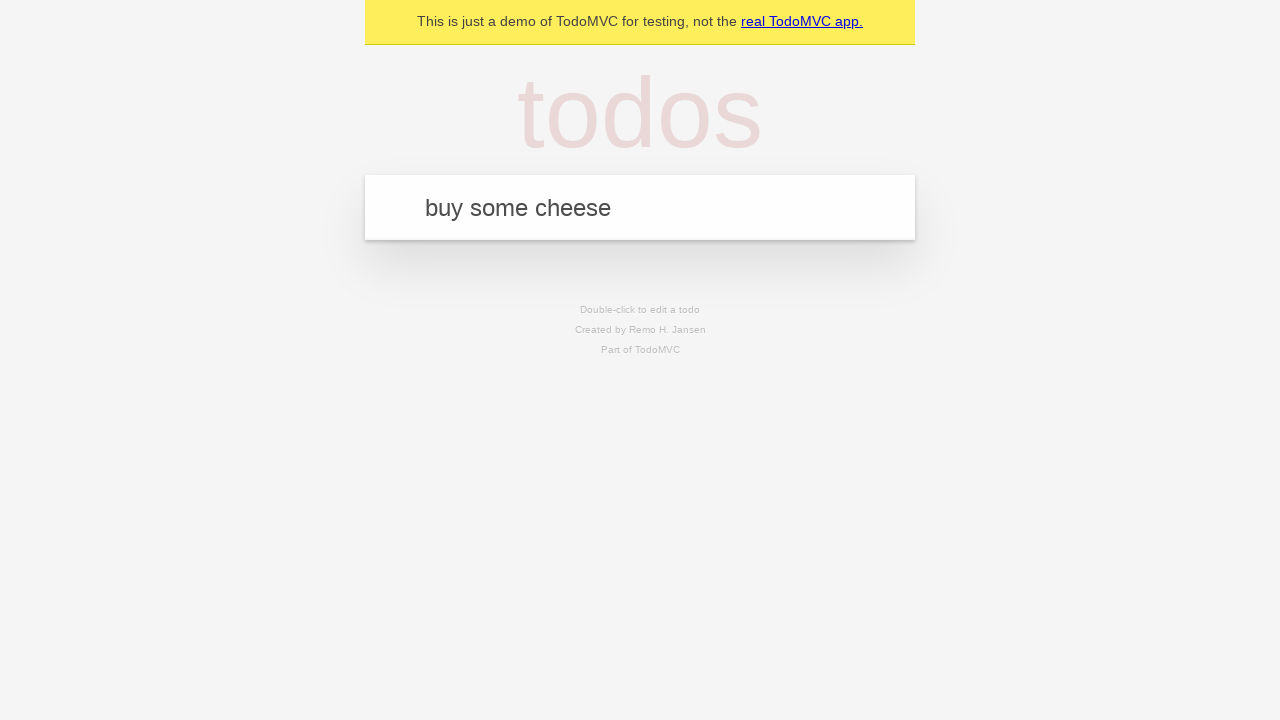

Pressed Enter to create first todo item on .new-todo
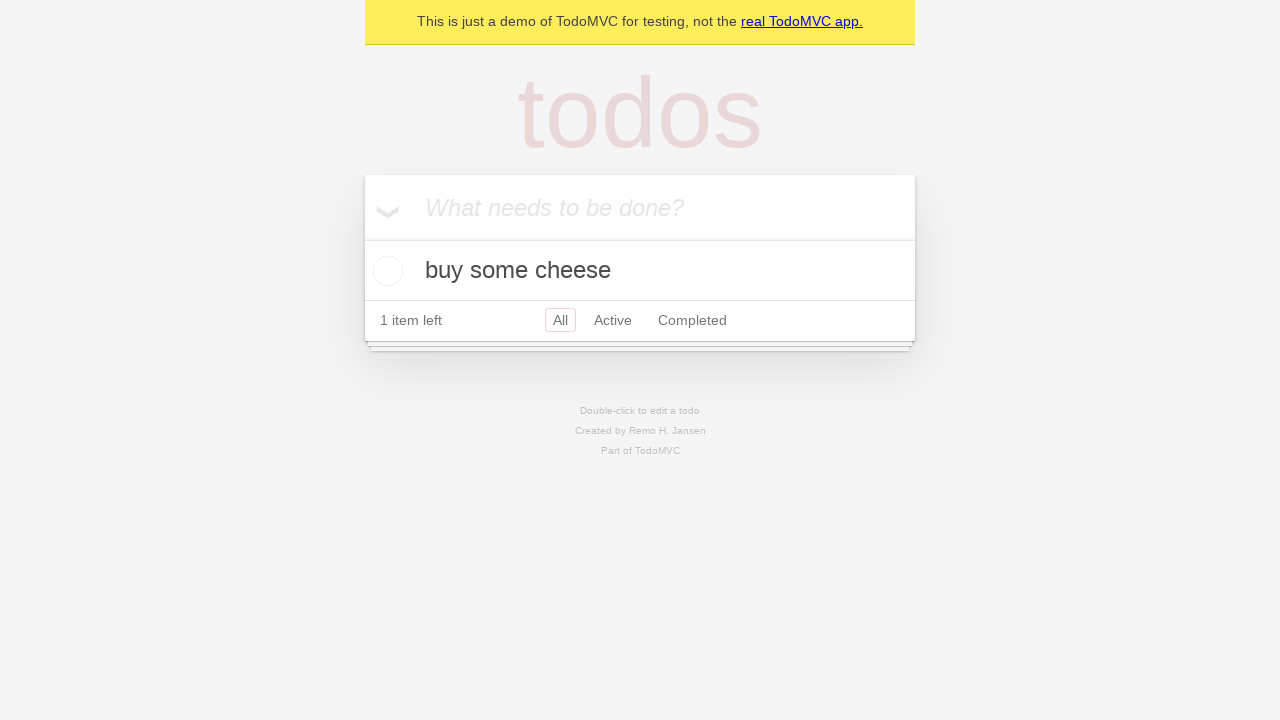

First todo item appeared in the list
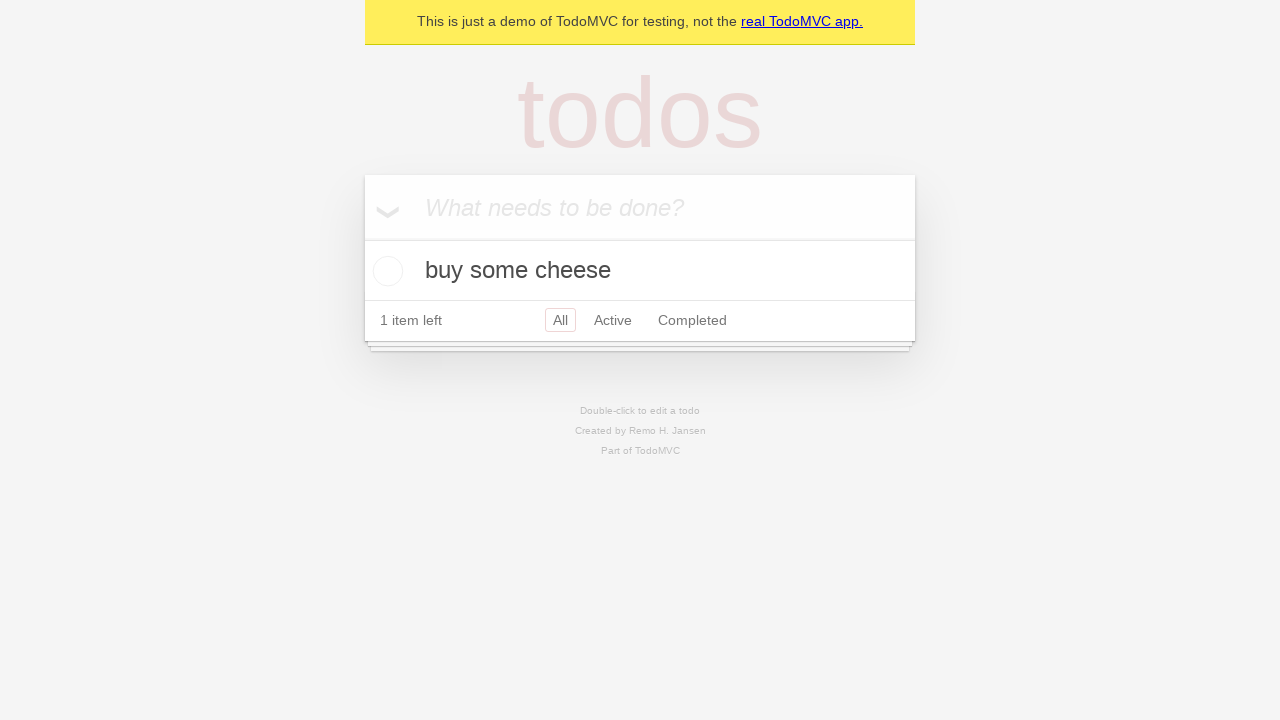

Filled new todo input with 'feed the cat' on .new-todo
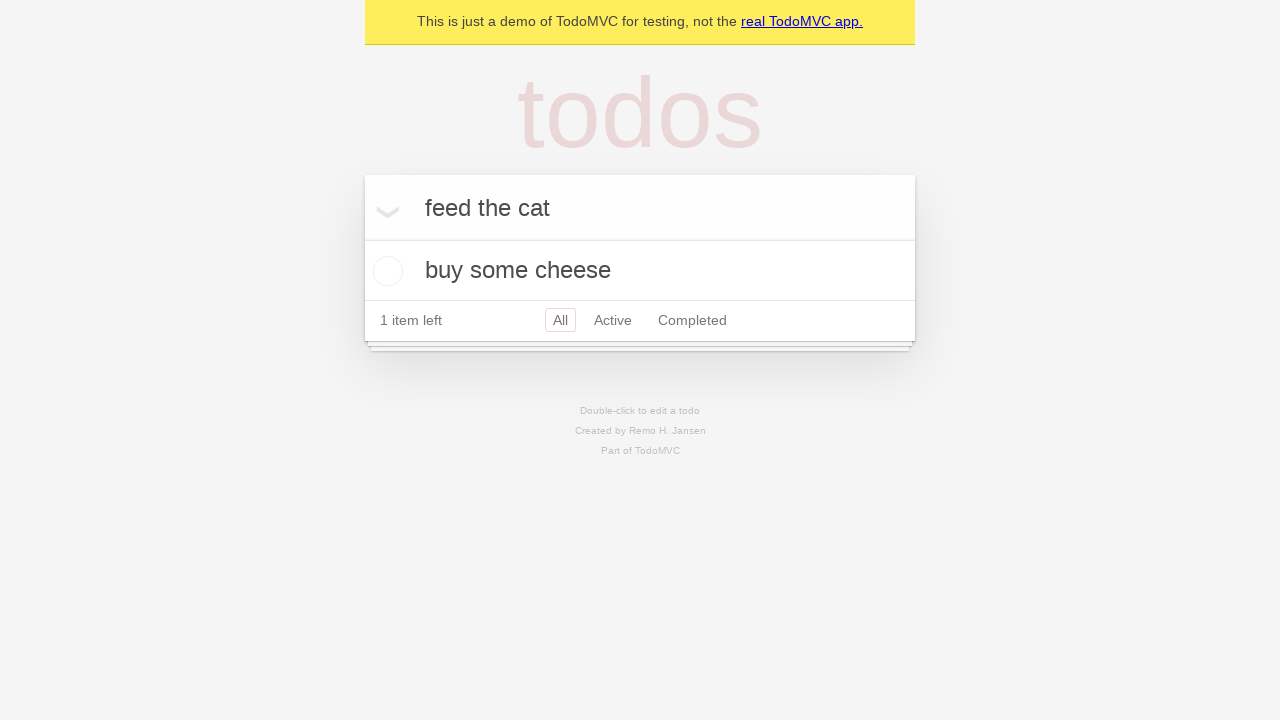

Pressed Enter to create second todo item on .new-todo
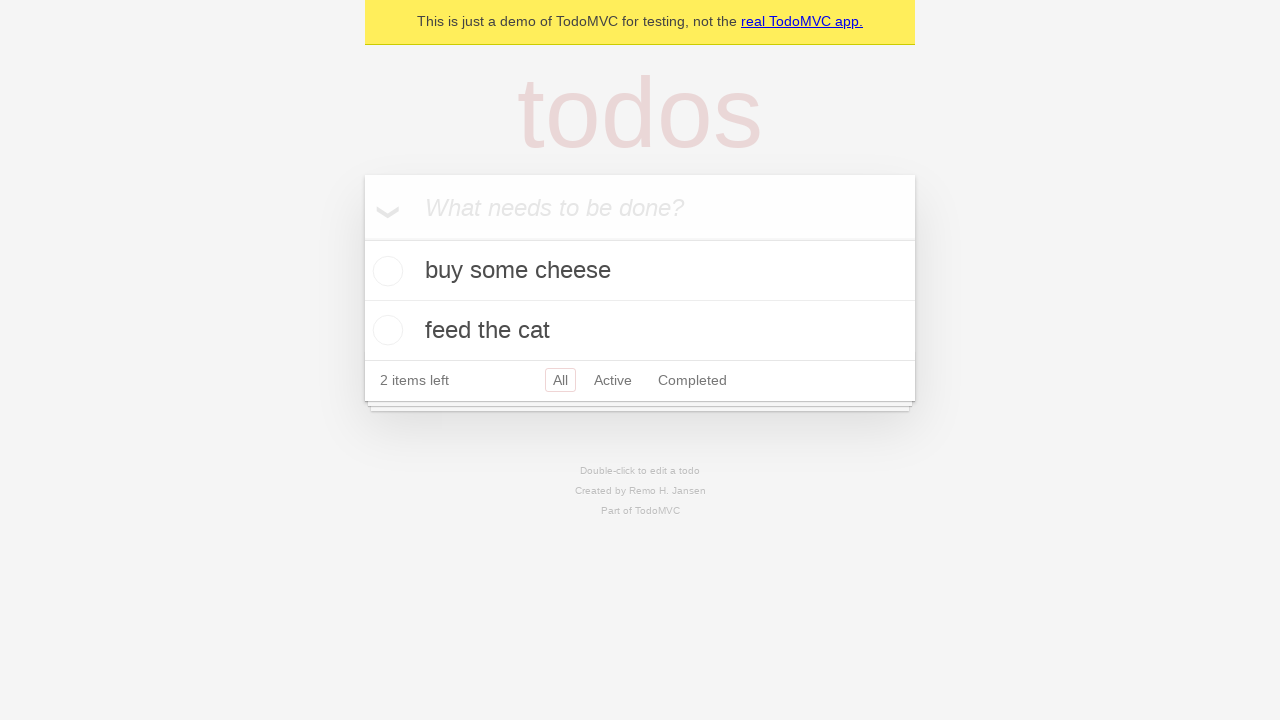

Both todo items are now visible in the list
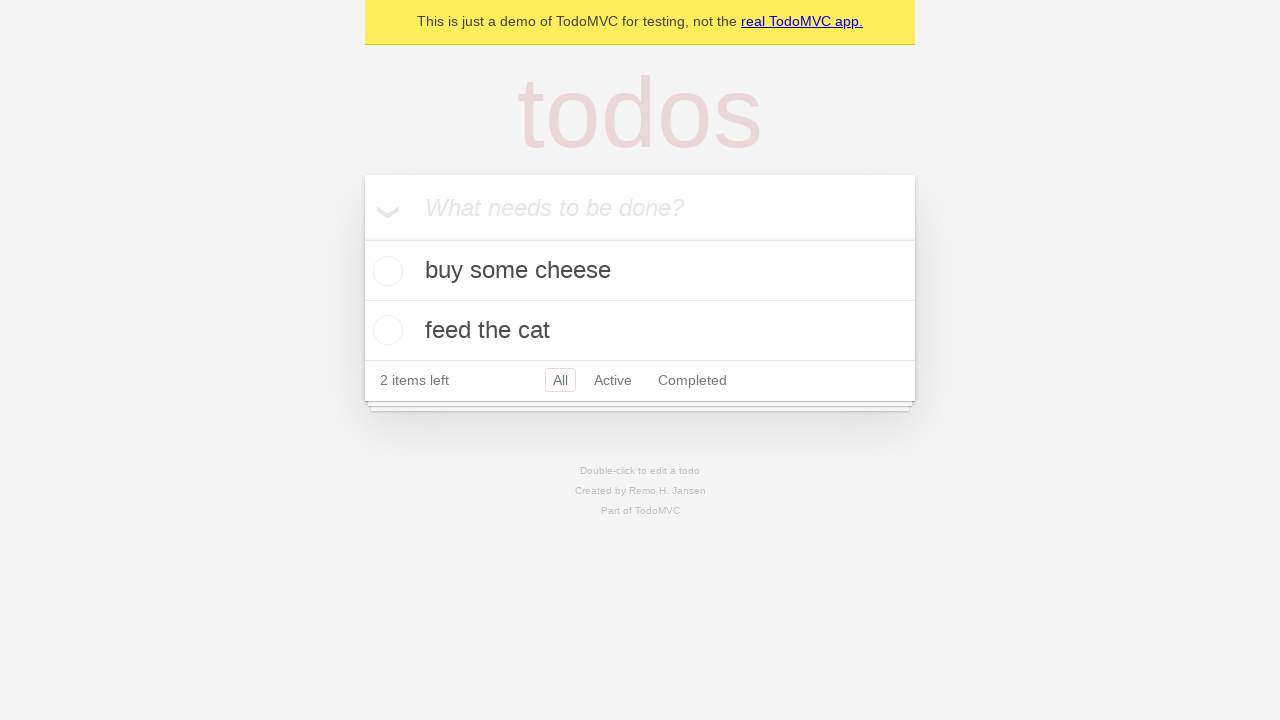

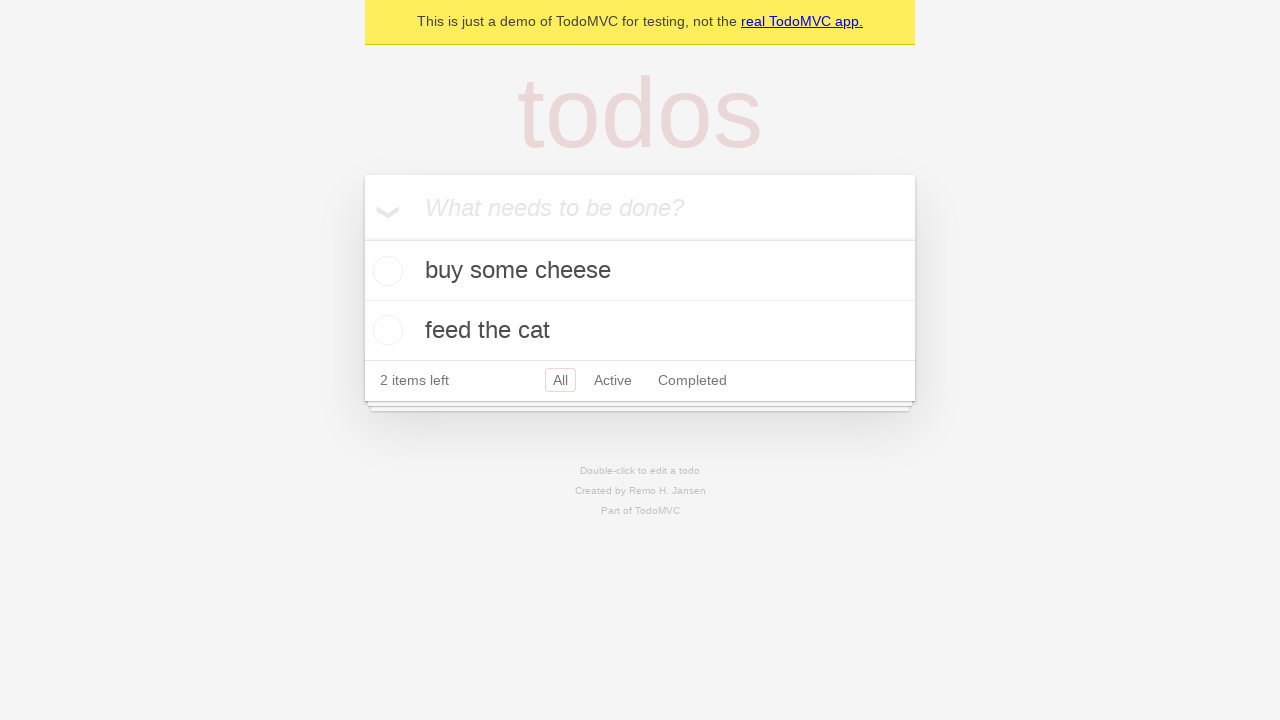